Tests double-click functionality on a button to trigger text display

Starting URL: https://automationfc.github.io/basic-form/index.html

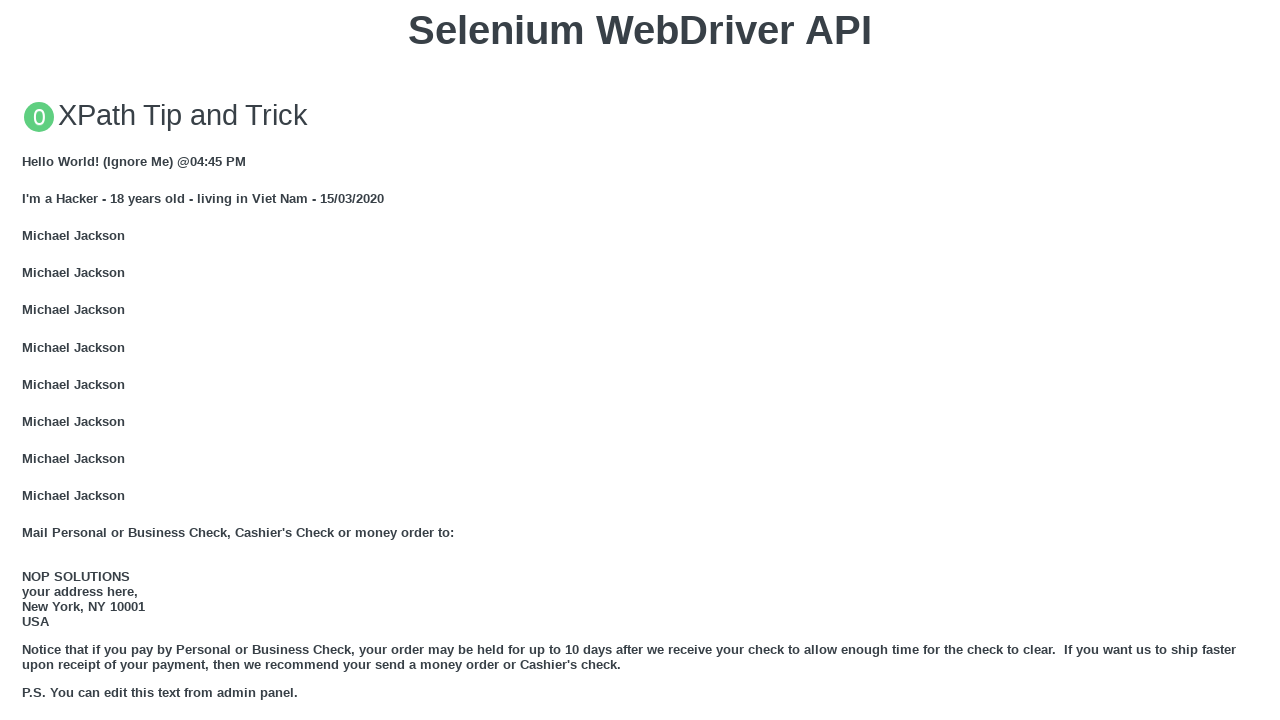

Scrolled double-click button into view
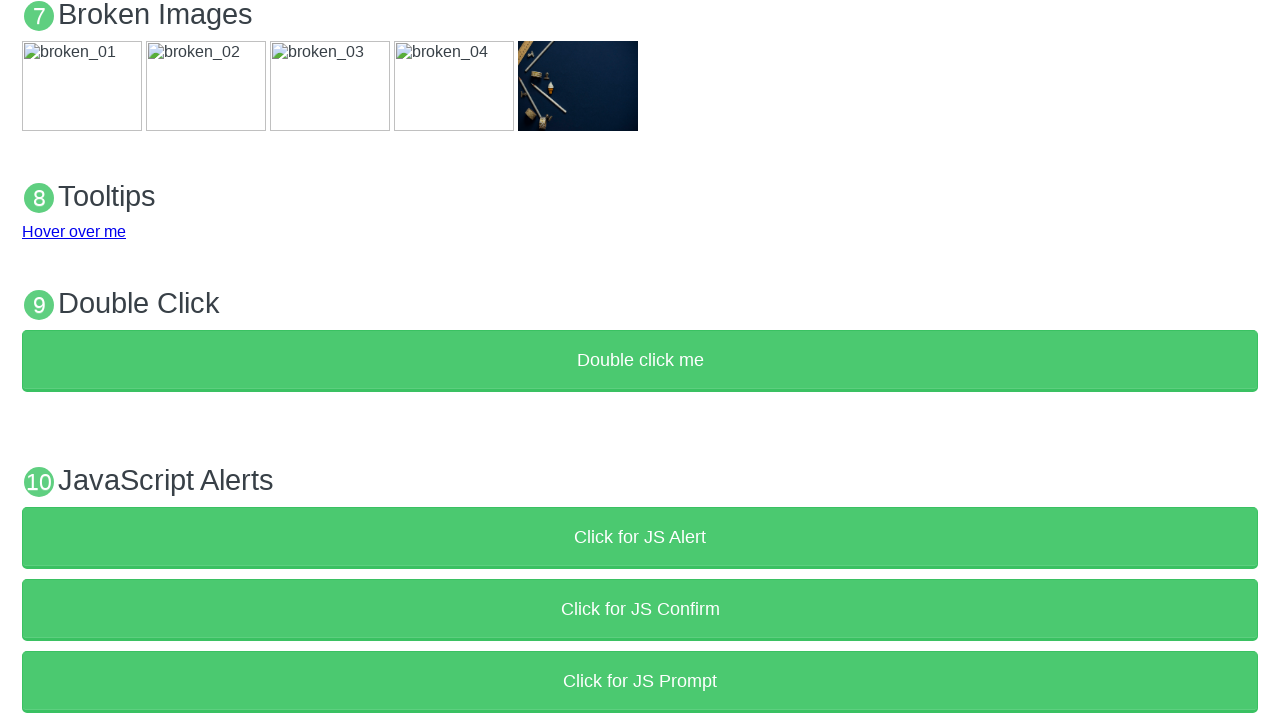

Double-clicked the button to trigger text display at (640, 361) on xpath=//button[text()='Double click me']
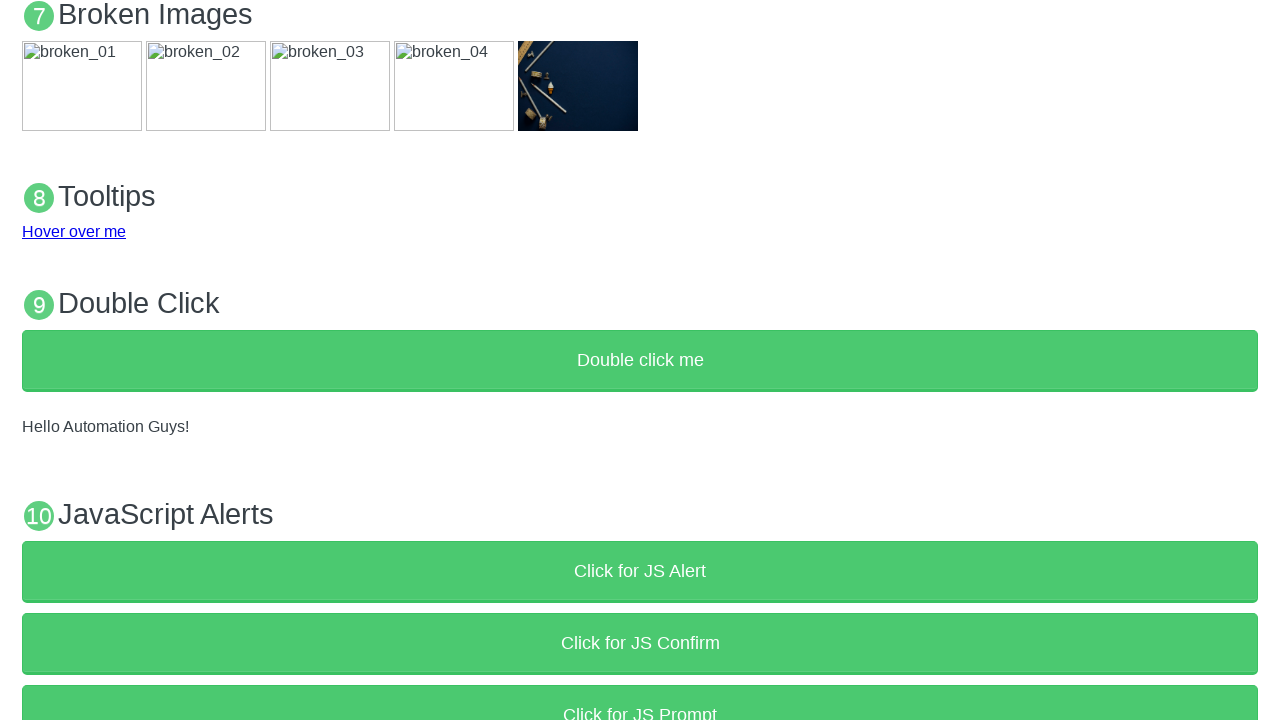

Verified result text 'Hello Automation Guys!' appeared after double-click
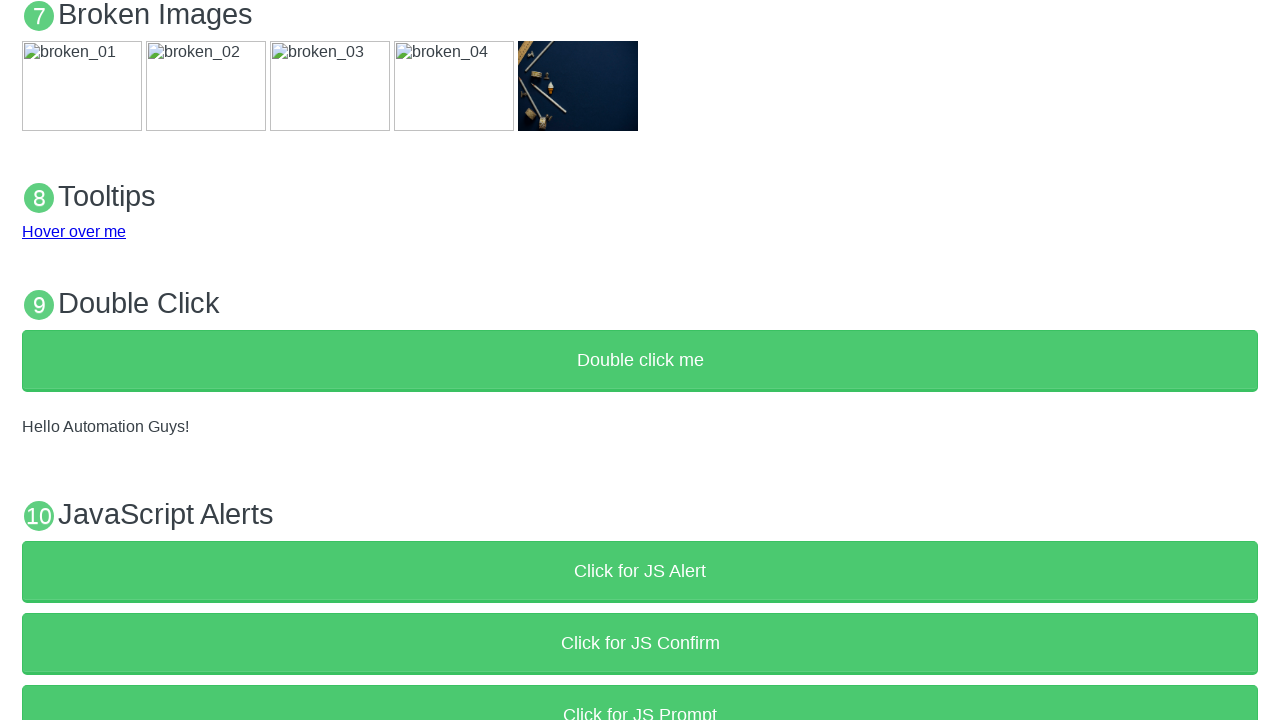

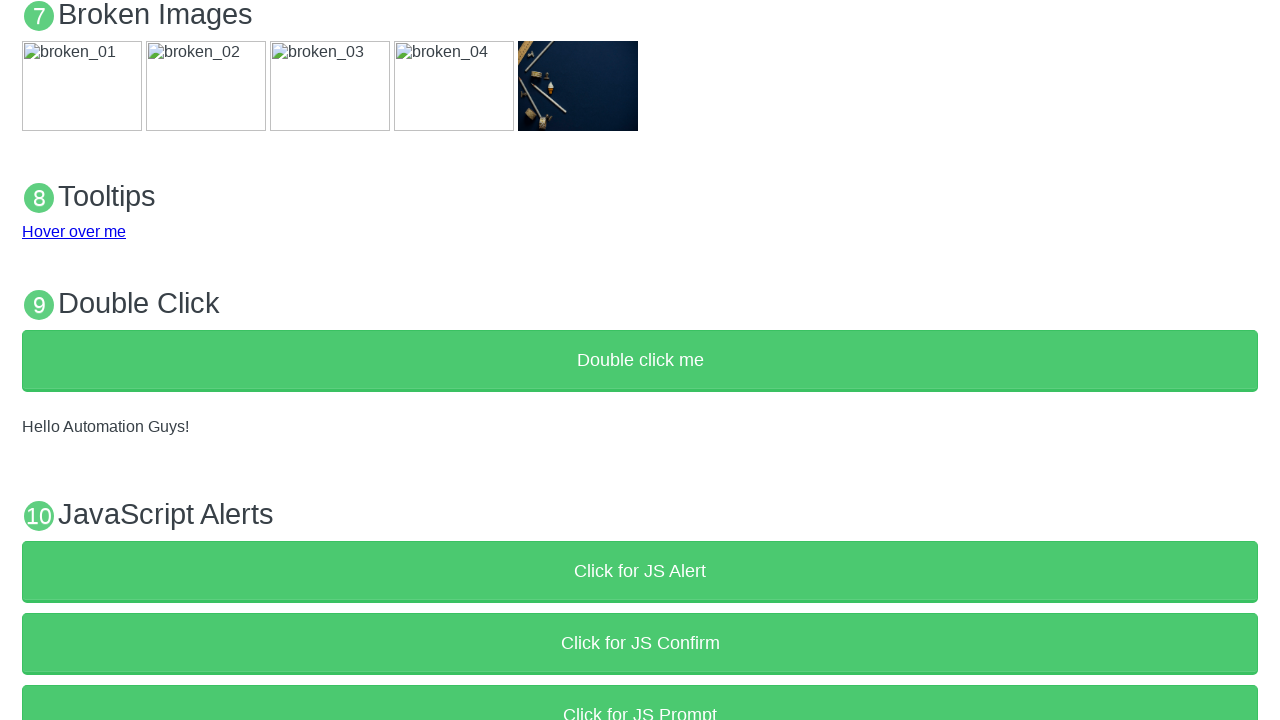